Tests radio button selection states on a form, verifying that specific radio buttons are selected or unselected

Starting URL: https://echoecho.com/htmlforms10.htm

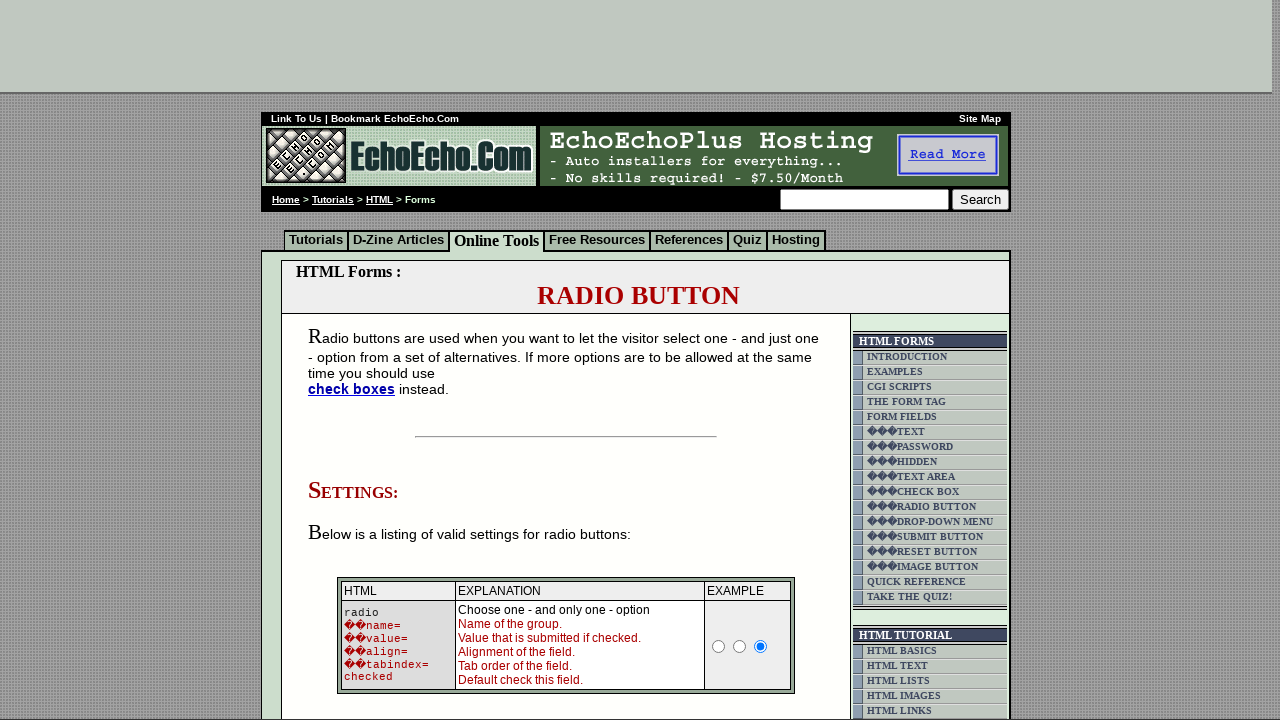

Navigated to radio button form test page
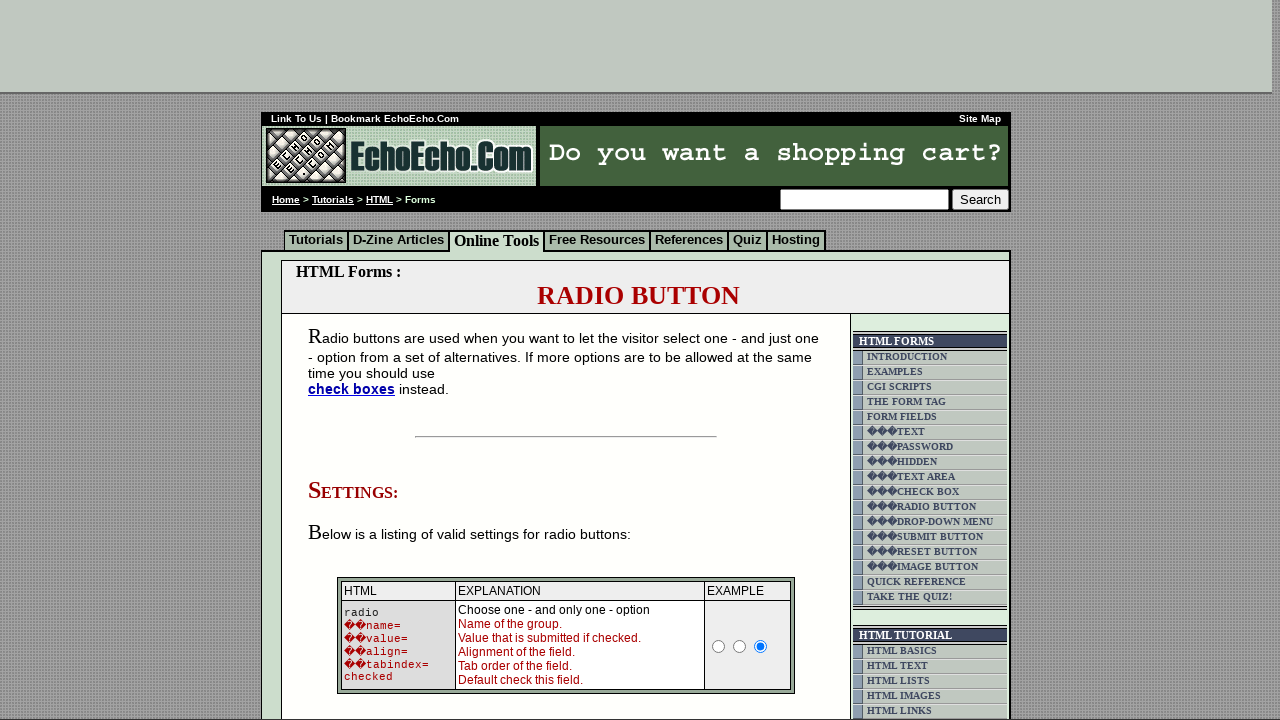

Located Milk radio button element
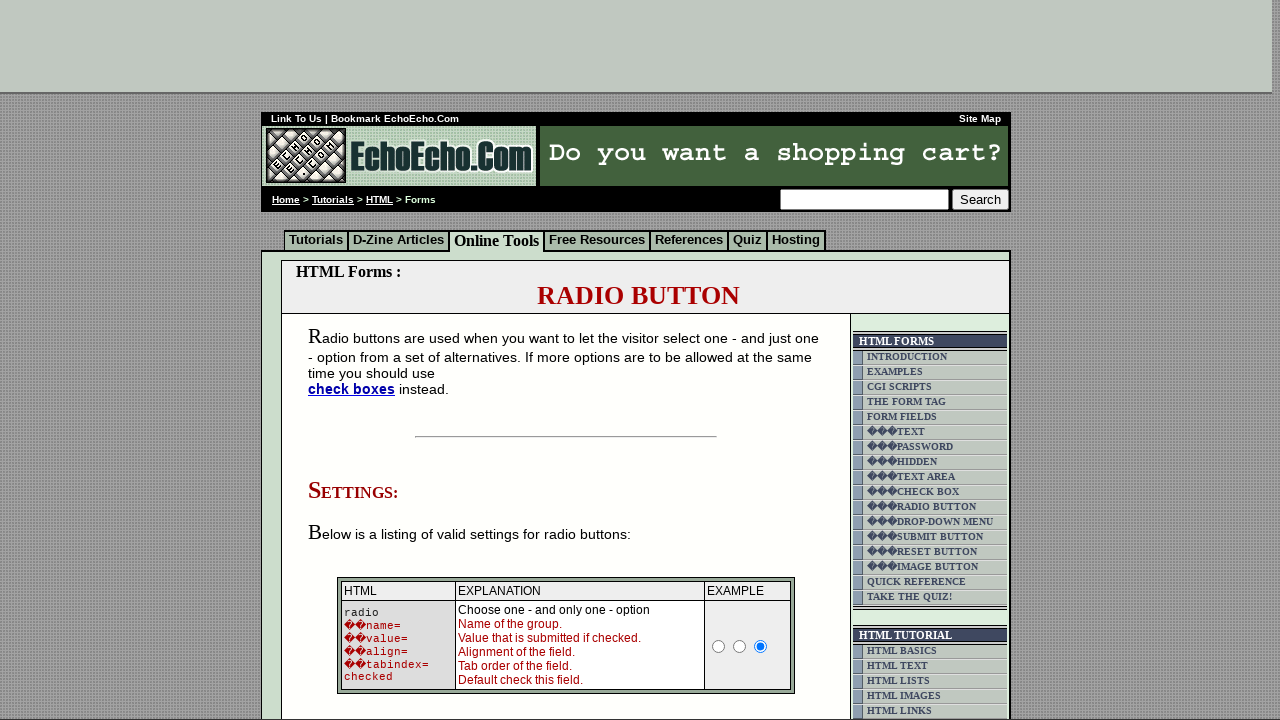

Verified Milk radio button is not selected
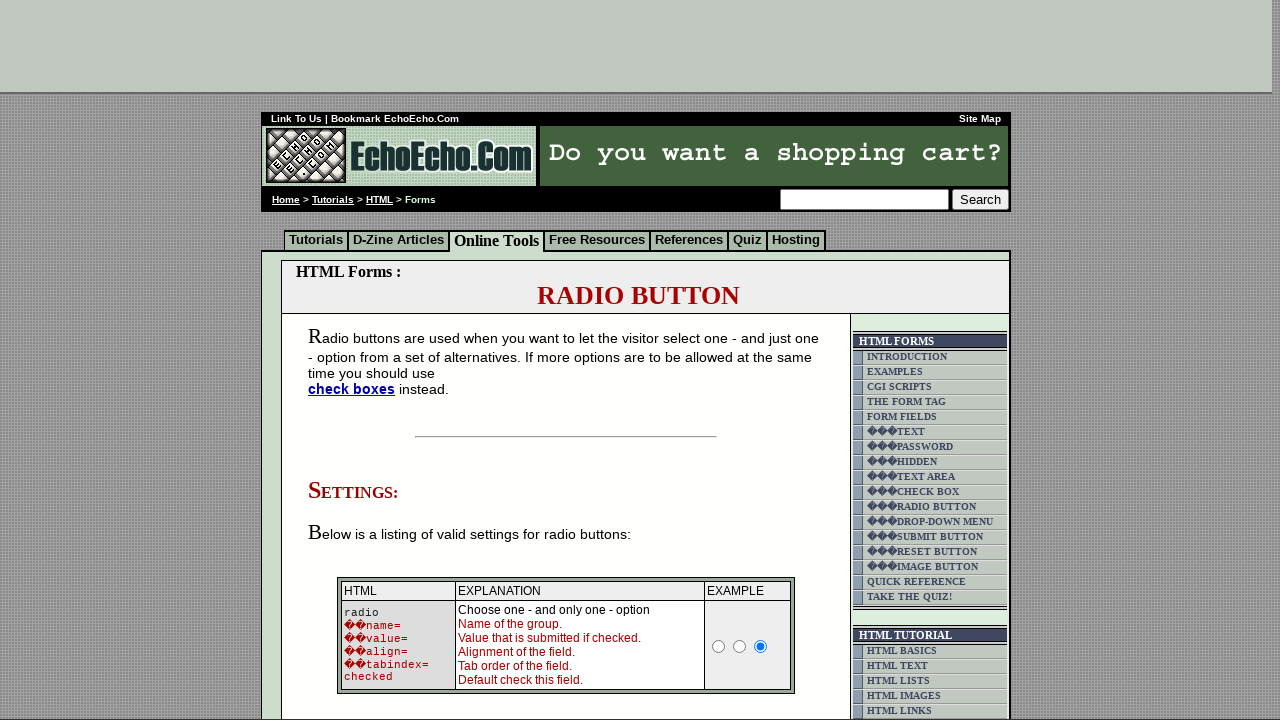

Located Butter radio button element
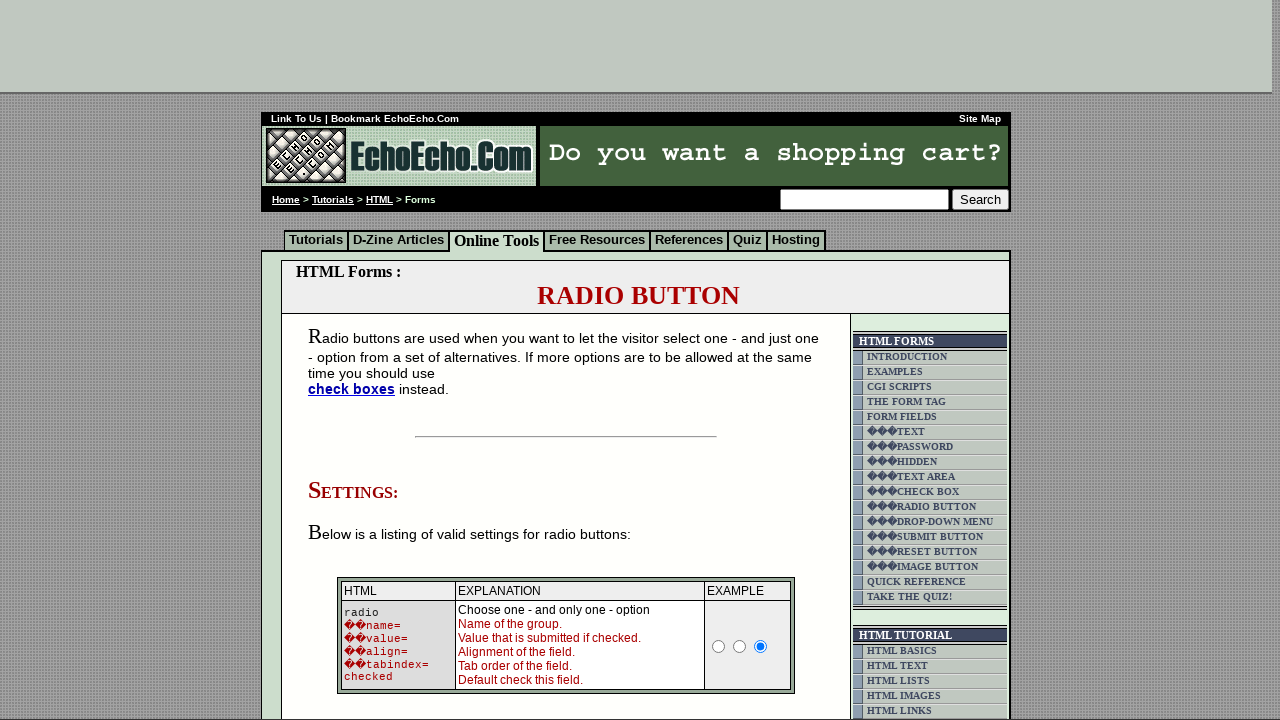

Verified Butter radio button is selected
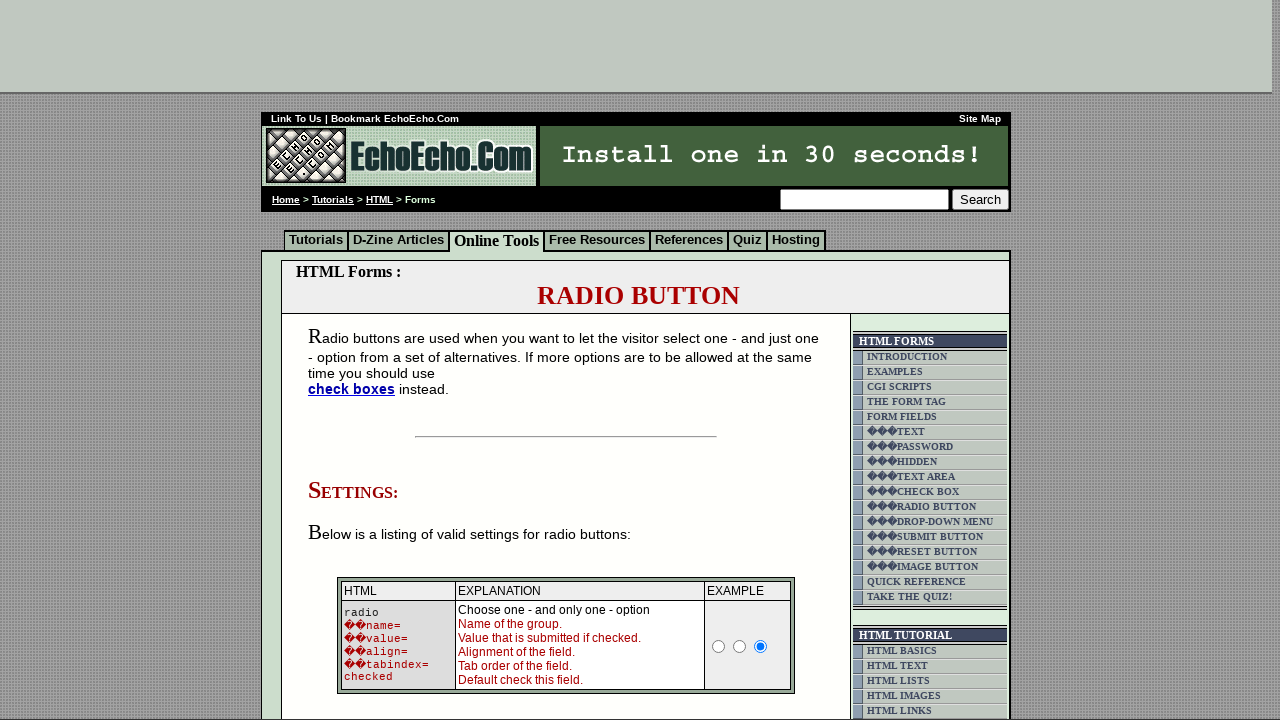

Located Cheese radio button element
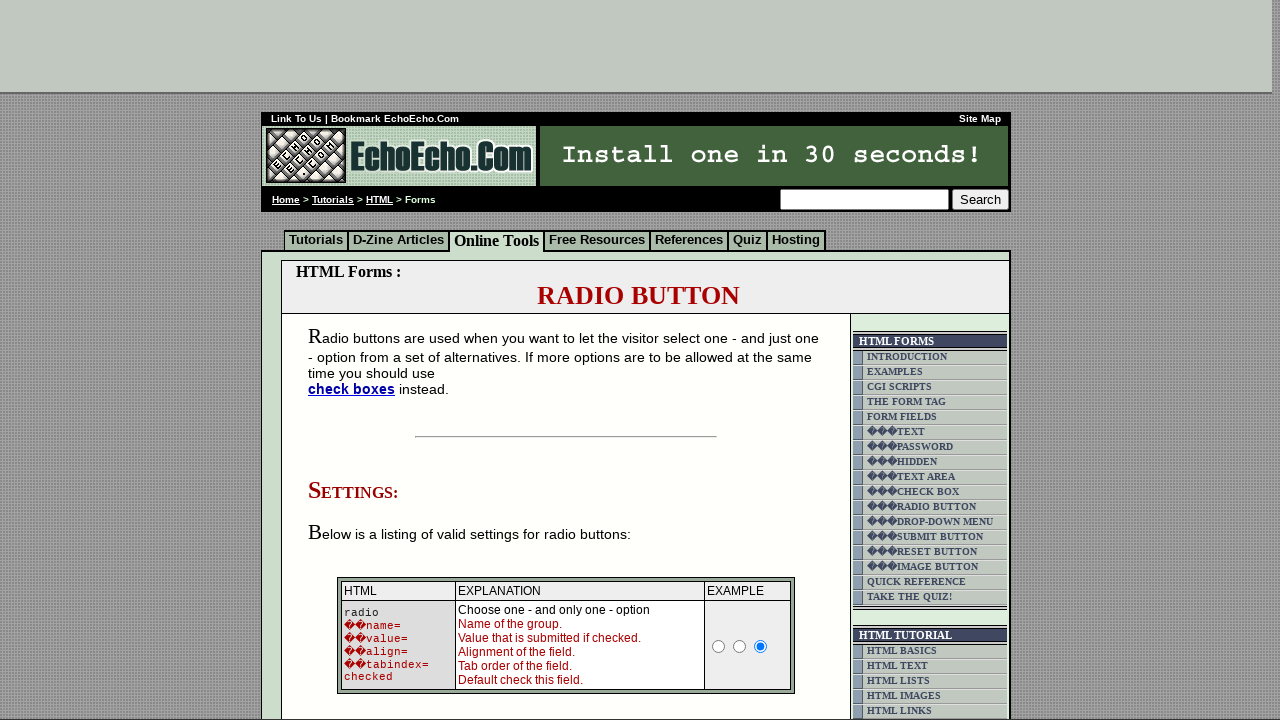

Verified Cheese radio button is not selected
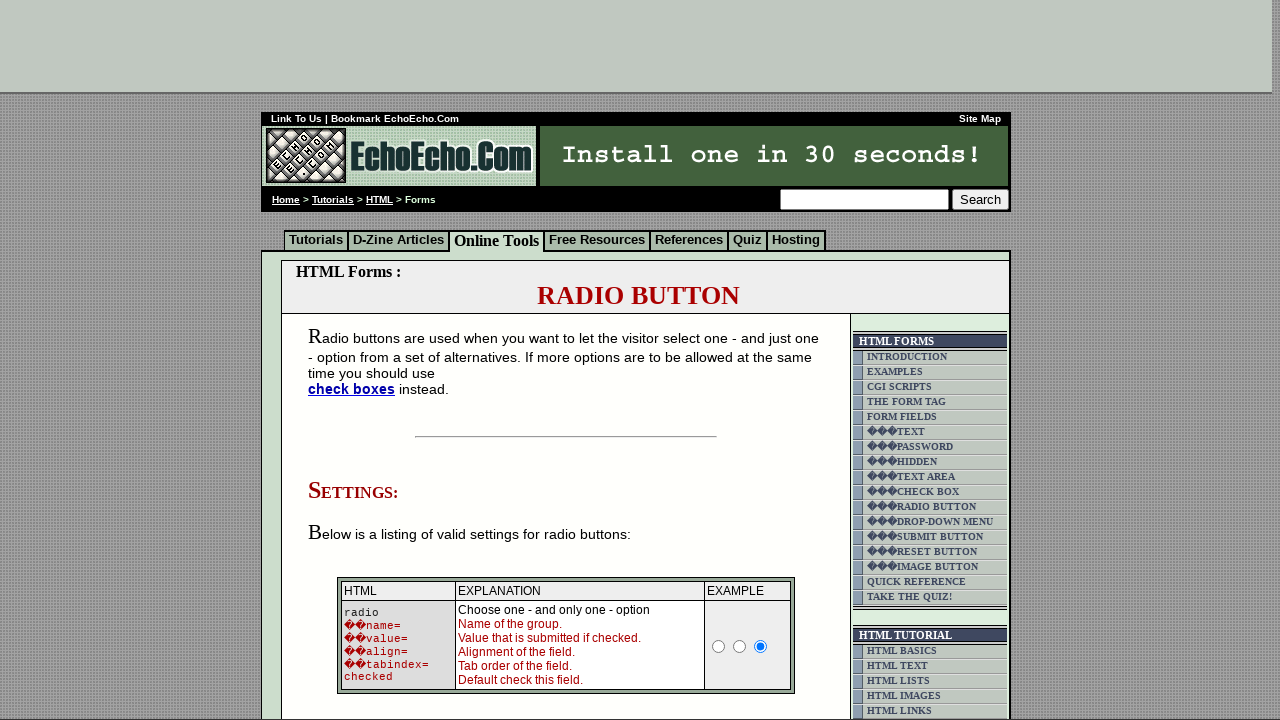

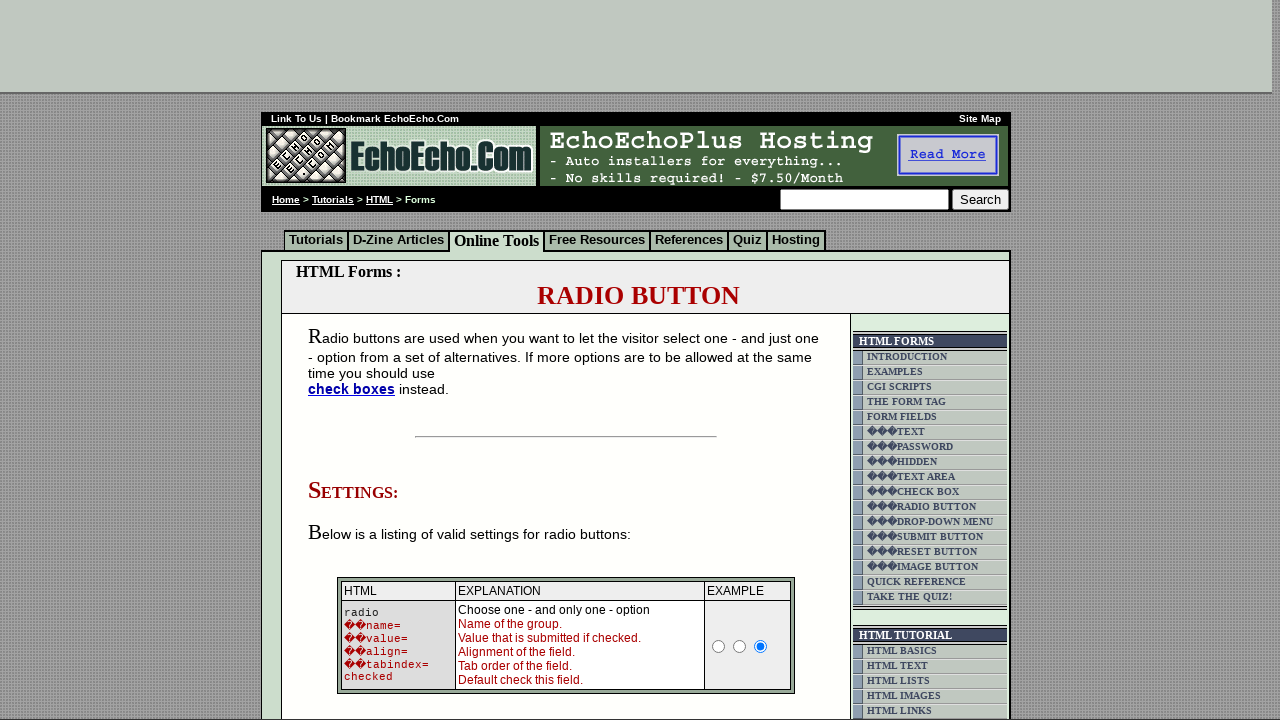